Navigates to a CSDN blog page and verifies that article links are present on the page

Starting URL: https://blog.csdn.net/lzw_java?type=blog

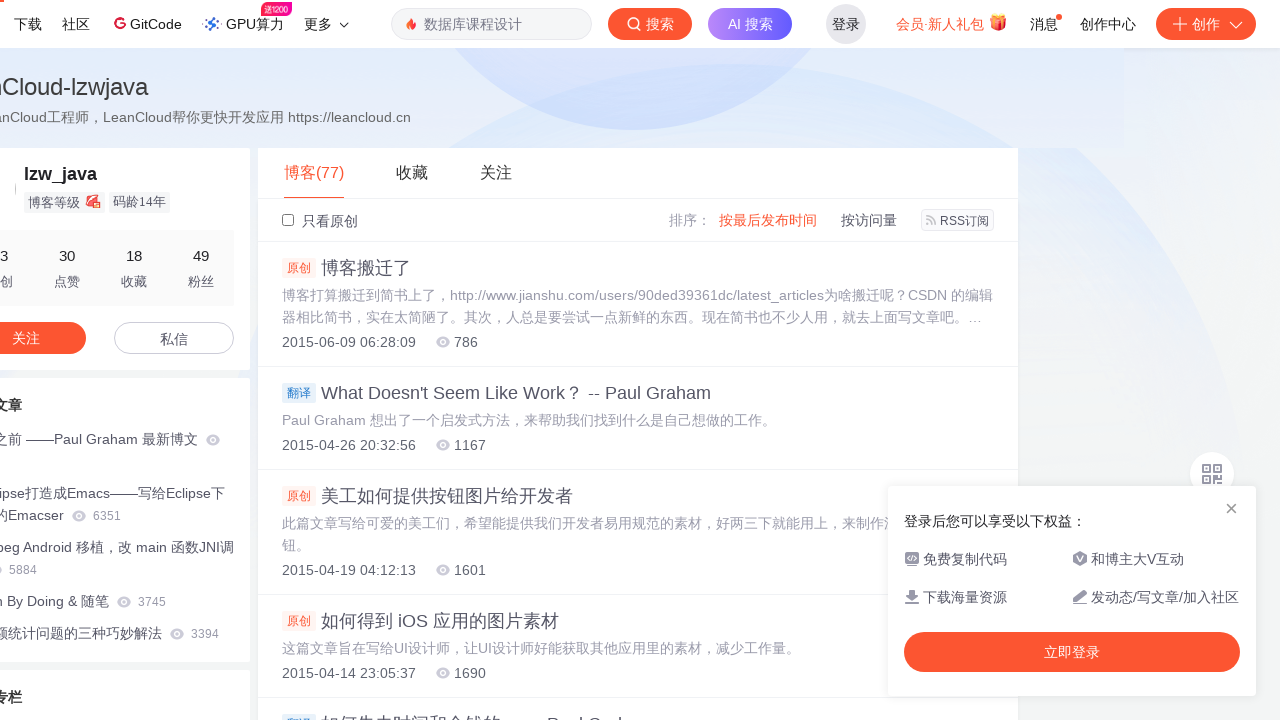

Navigated to CSDN blog page
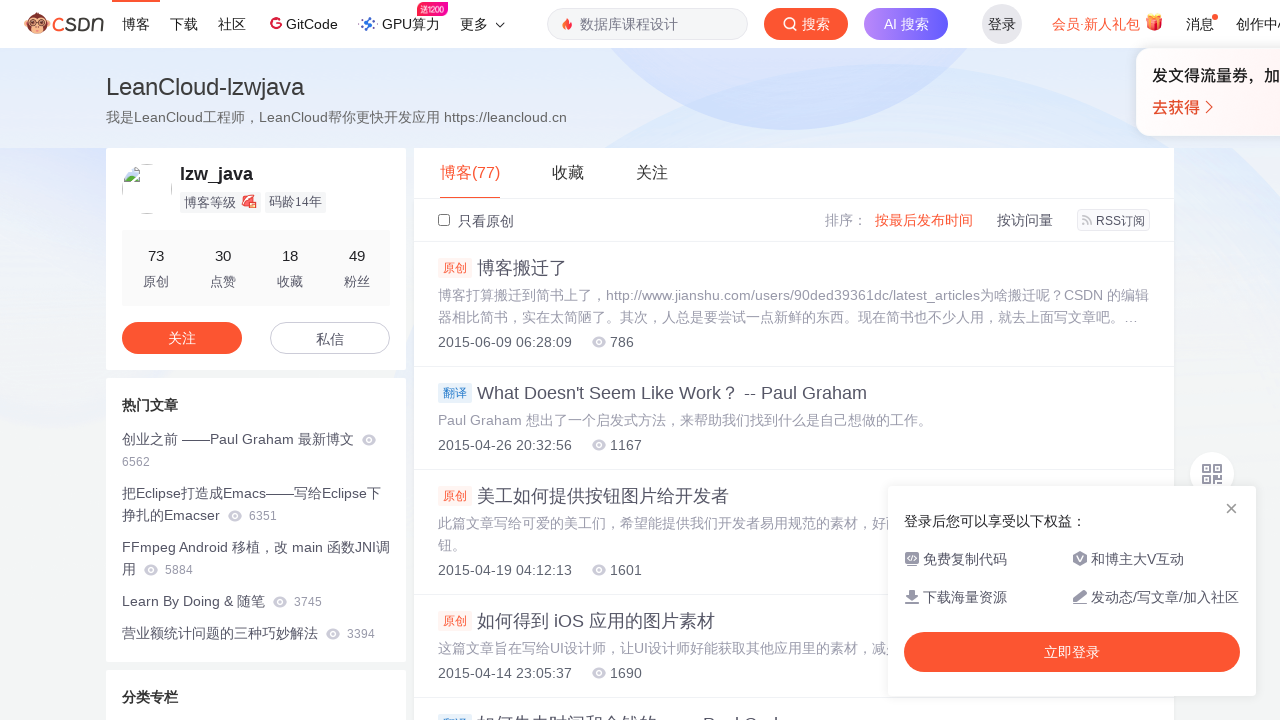

Verified article links are present on the page
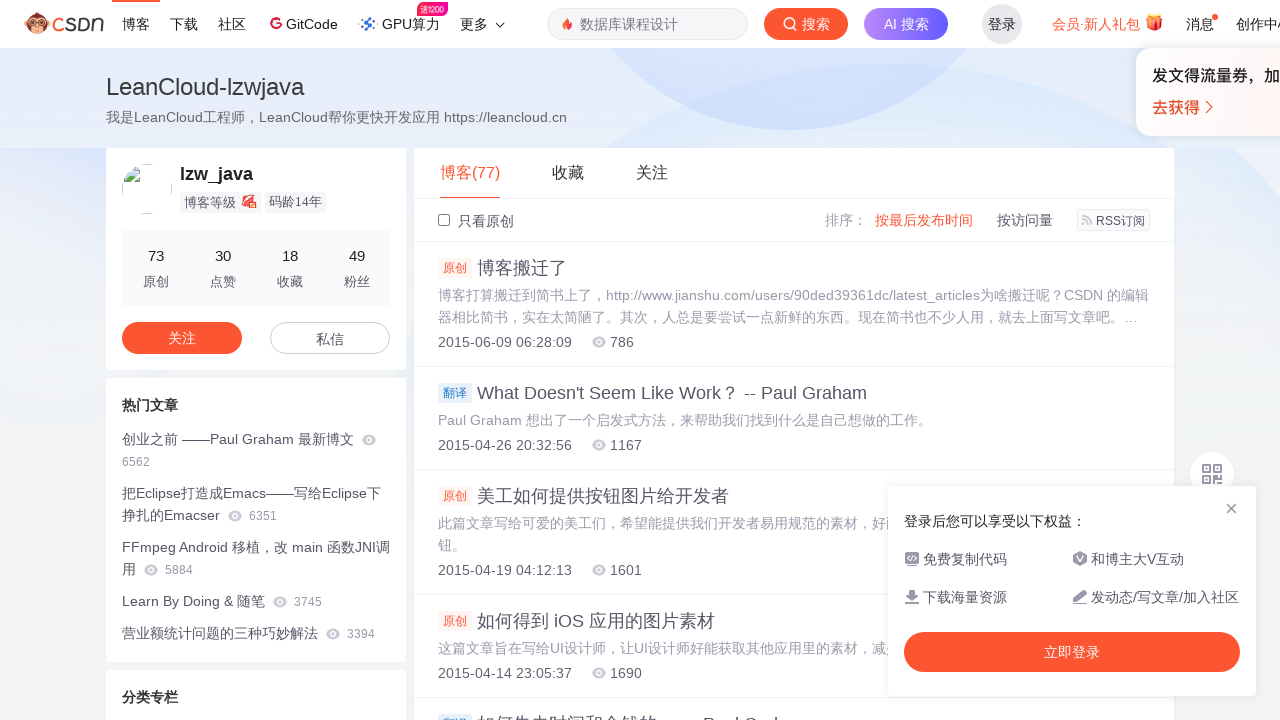

Verified anchor tags exist on the page
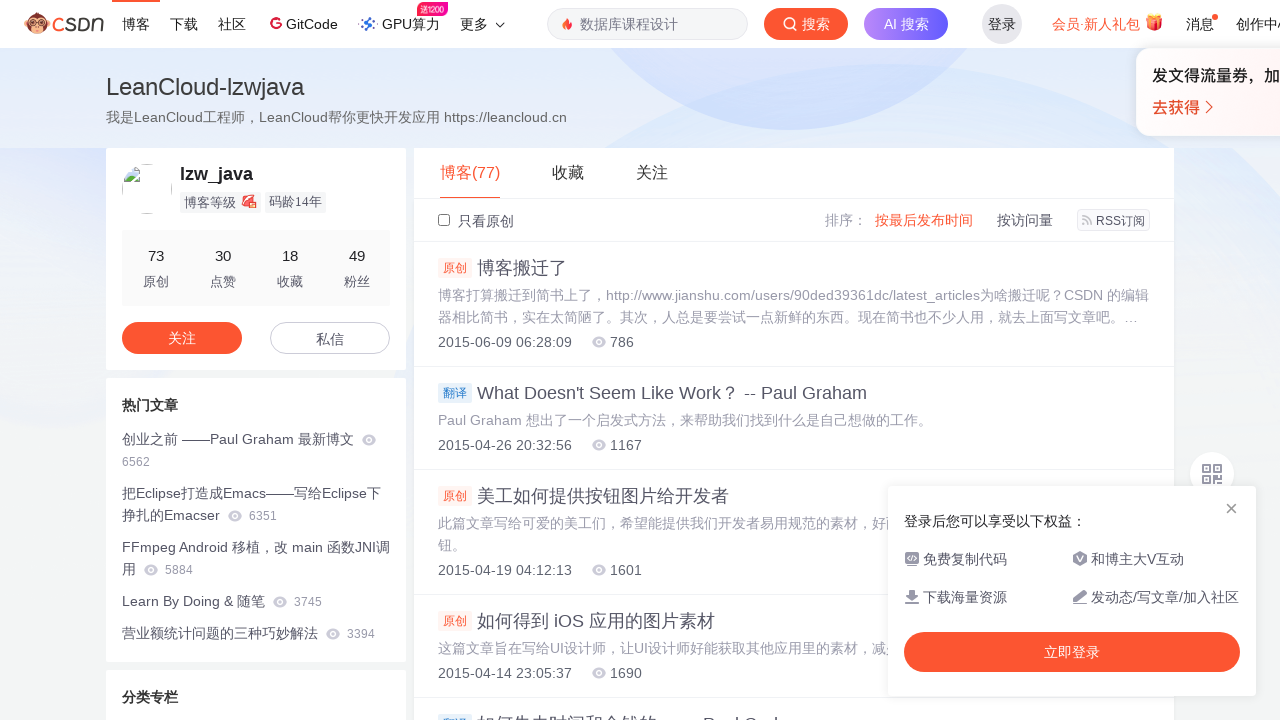

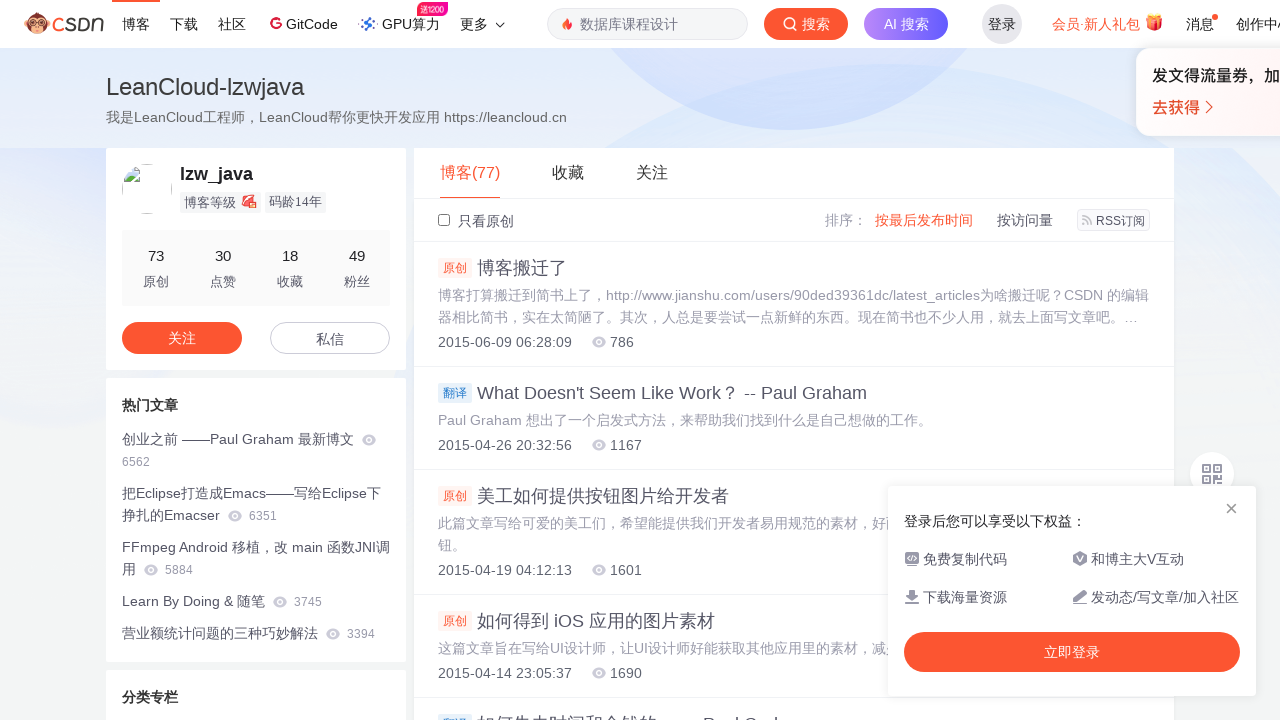